Tests form submission with valid name, email, and phone number data

Starting URL: https://lm.skillbox.cc/qa_tester/module02/homework1/

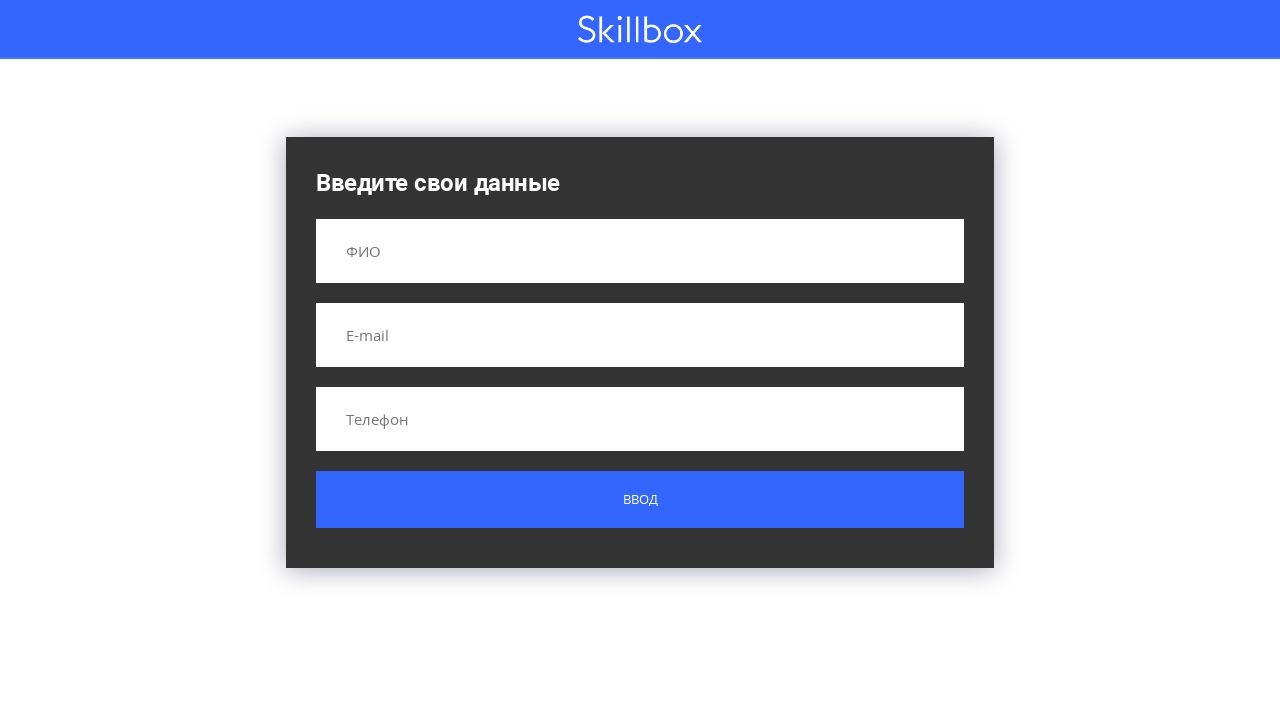

Navigated to form page at https://lm.skillbox.cc/qa_tester/module02/homework1/
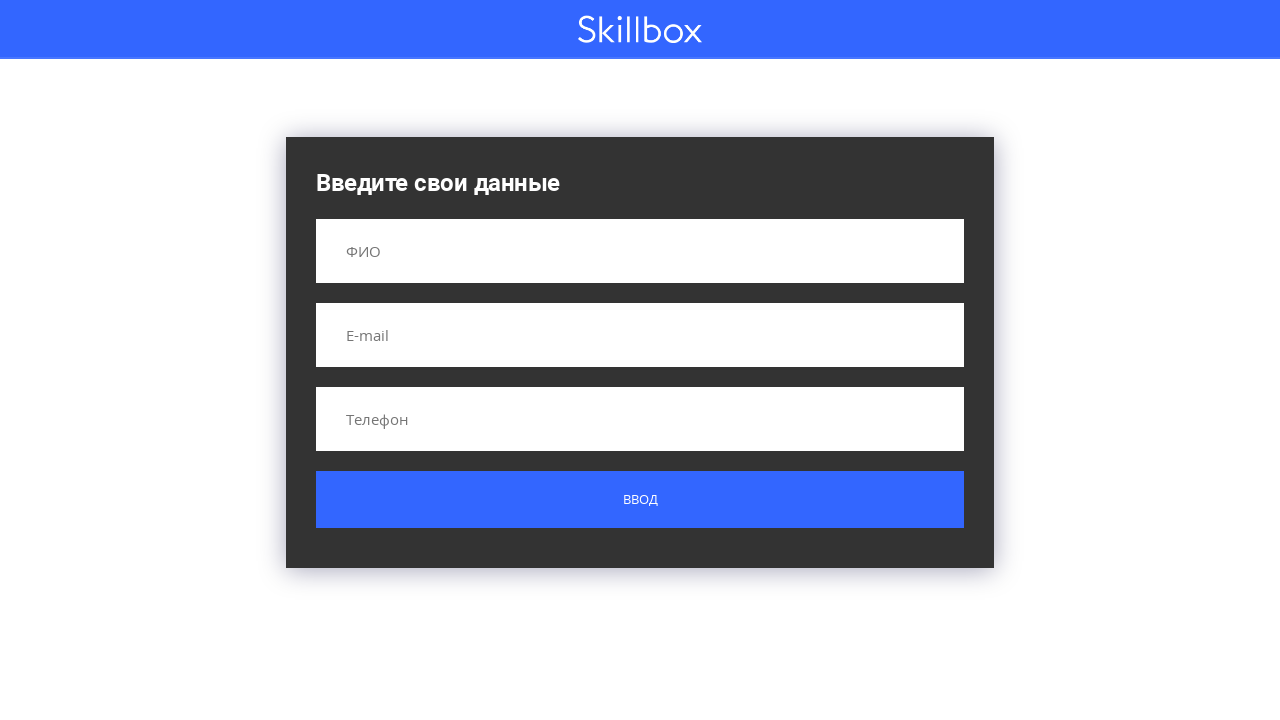

Filled name field with 'Майкл' on input[name='name']
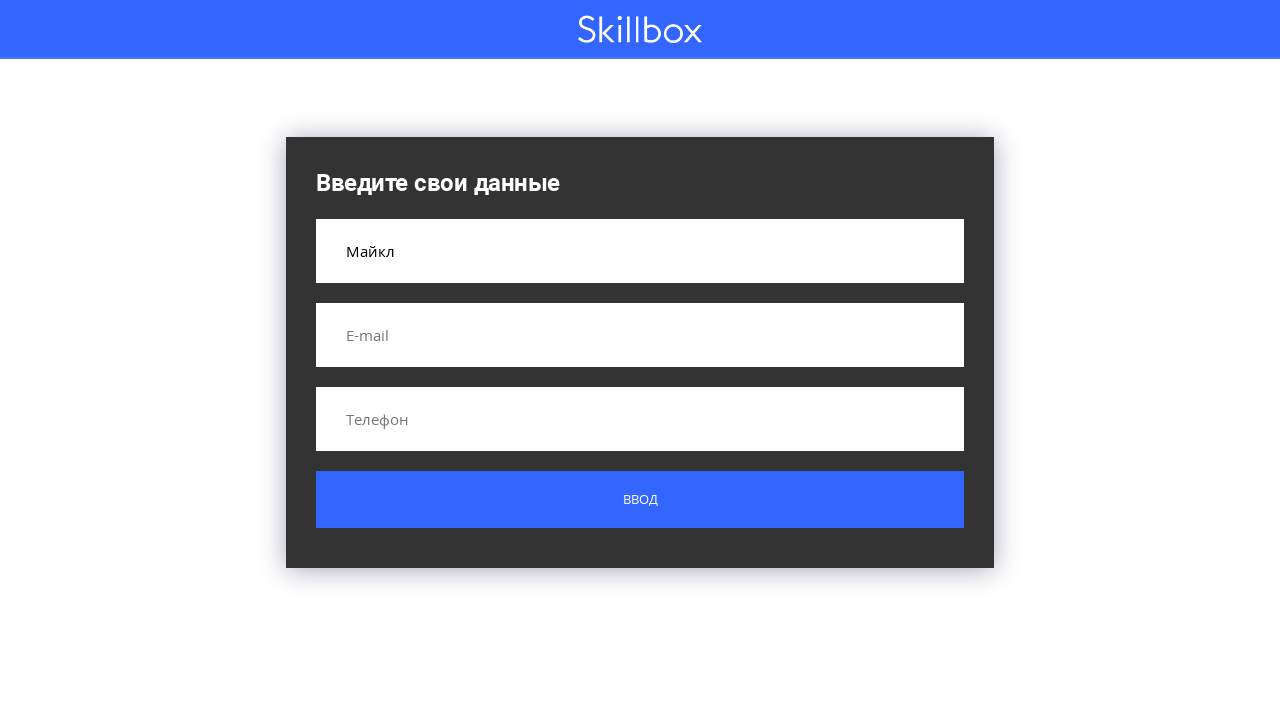

Filled email field with '0909@yandex.ru' on input[name='email']
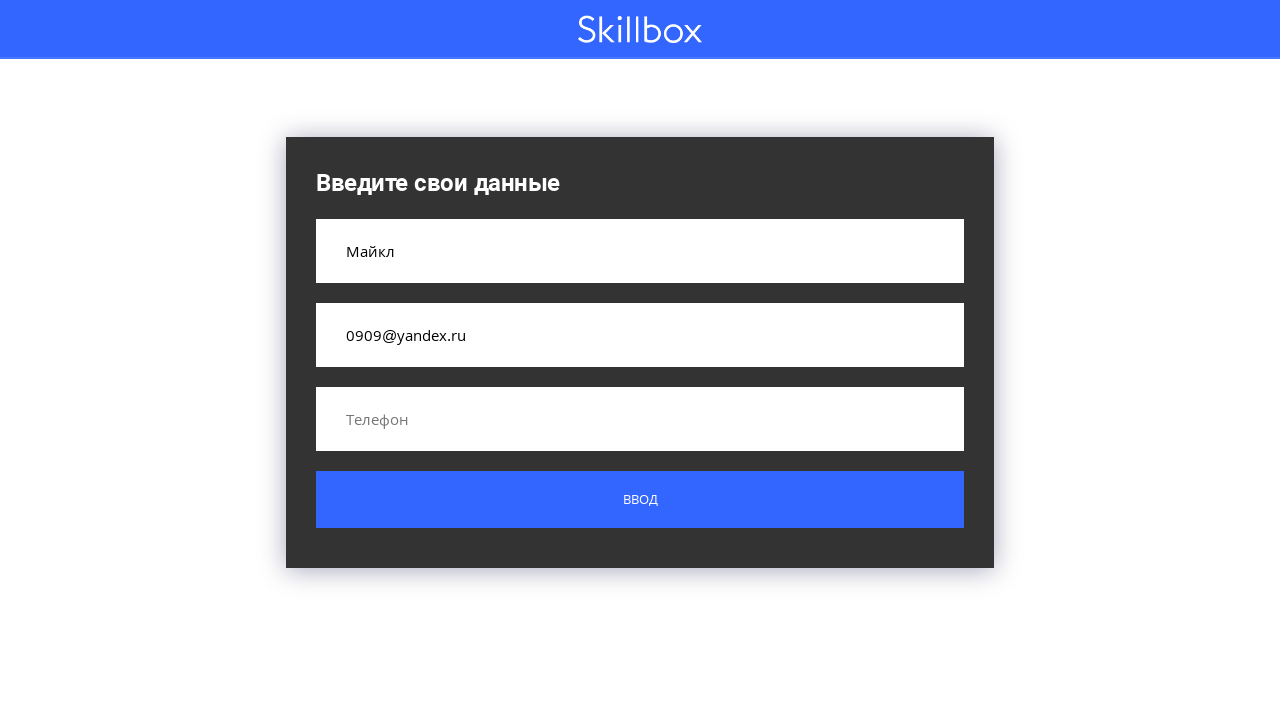

Filled phone field with '+79990099999' on input[name='phone']
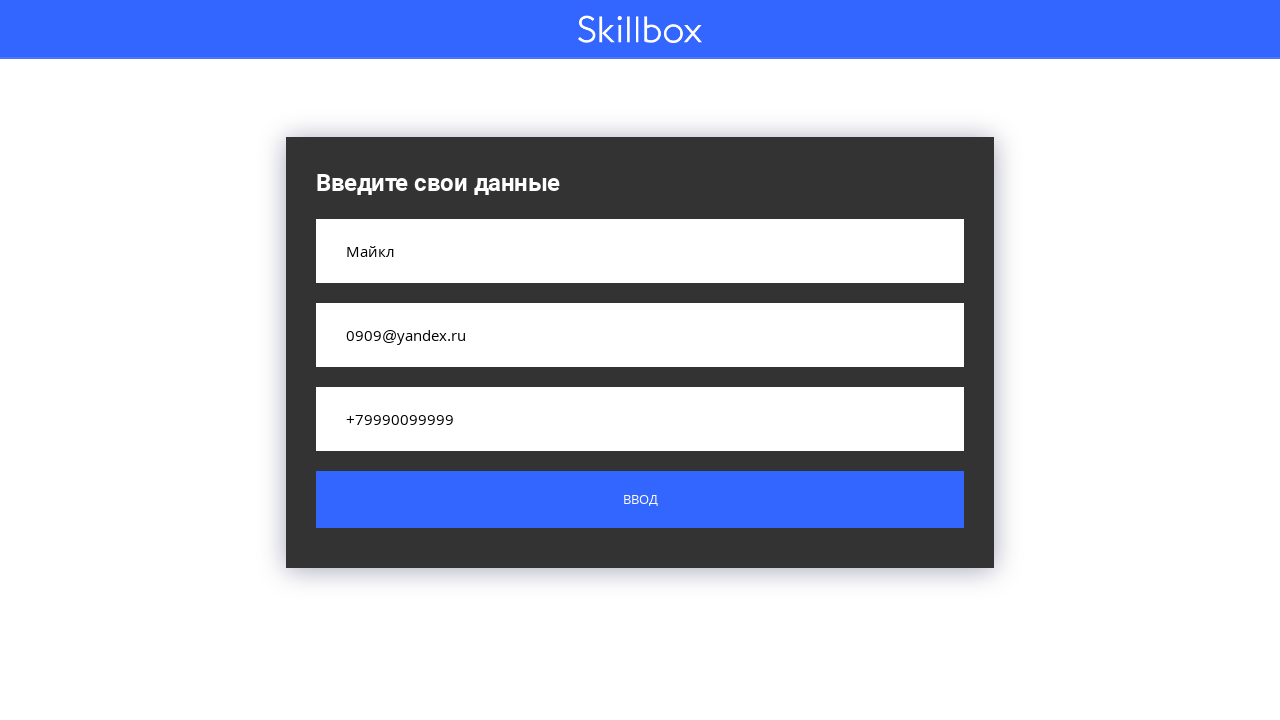

Clicked submit button to submit form at (640, 500) on .button
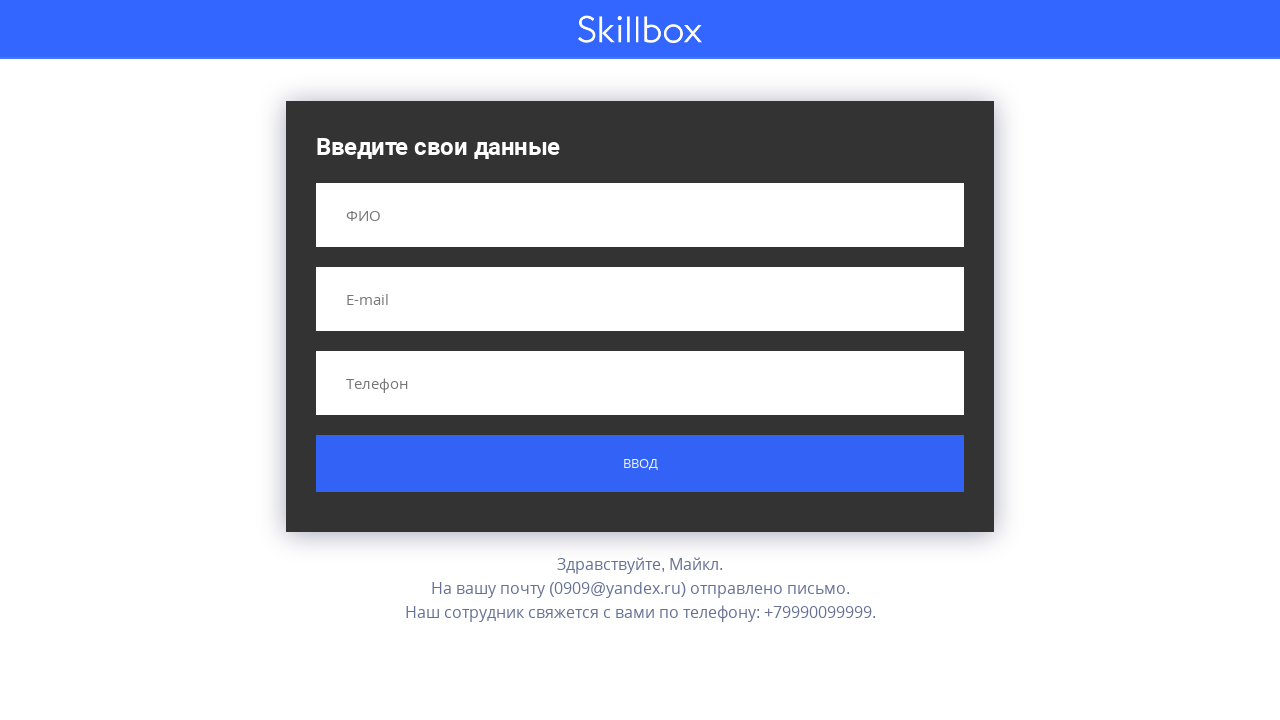

Retrieved result text from success message
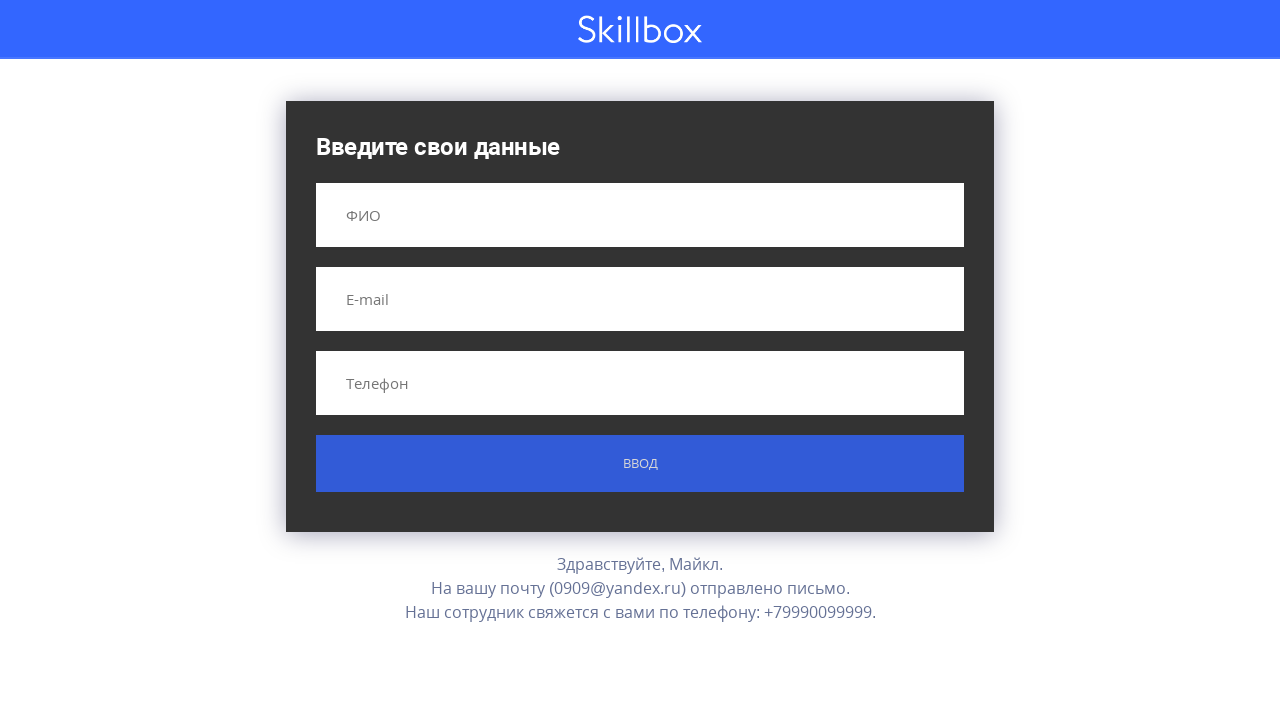

Verified result text matches expected message with valid name, email, and phone
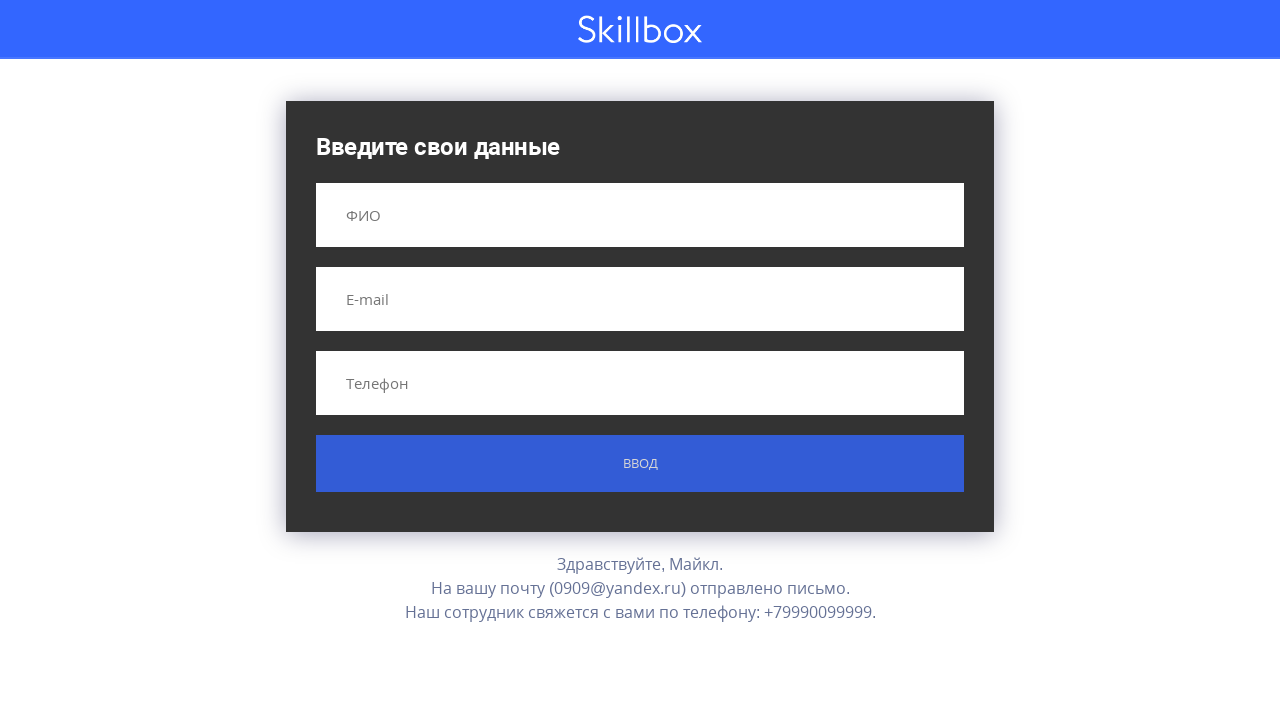

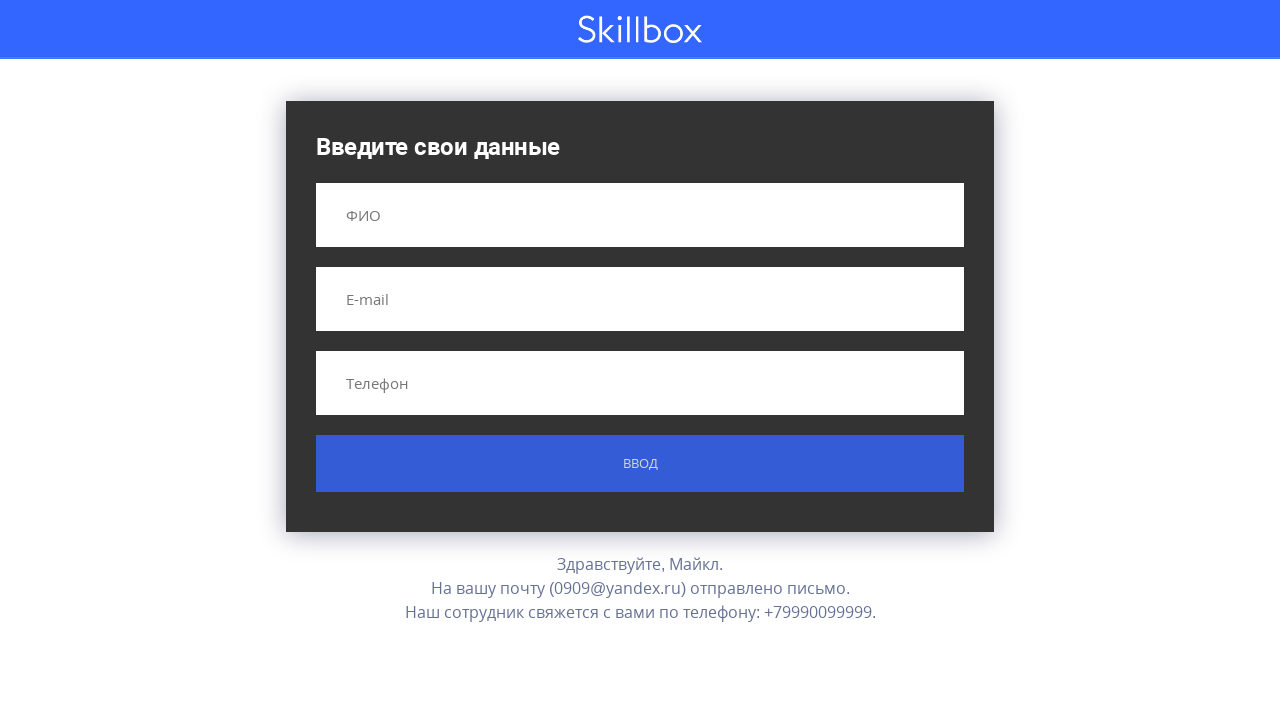